Tests adding a book to basket and verifies the success message is displayed

Starting URL: http://practice.automationtesting.in/

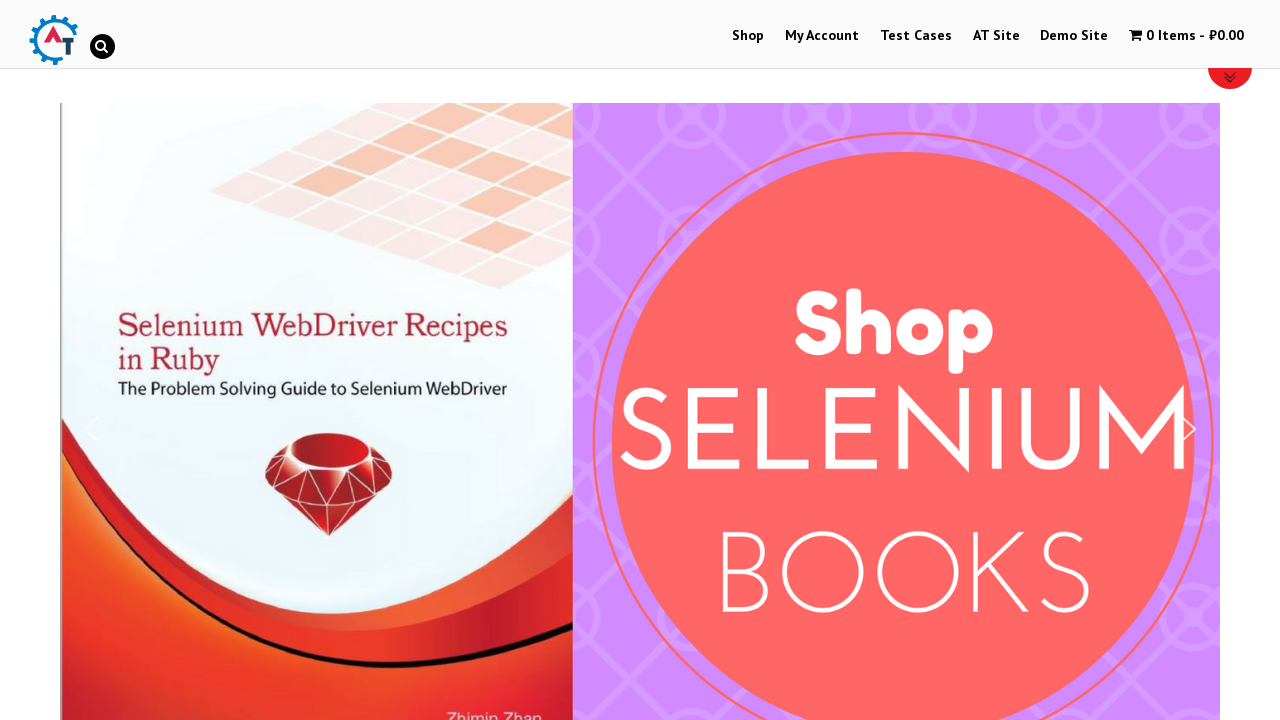

Clicked Shop menu item at (748, 36) on xpath=//*[@id='menu-item-40']
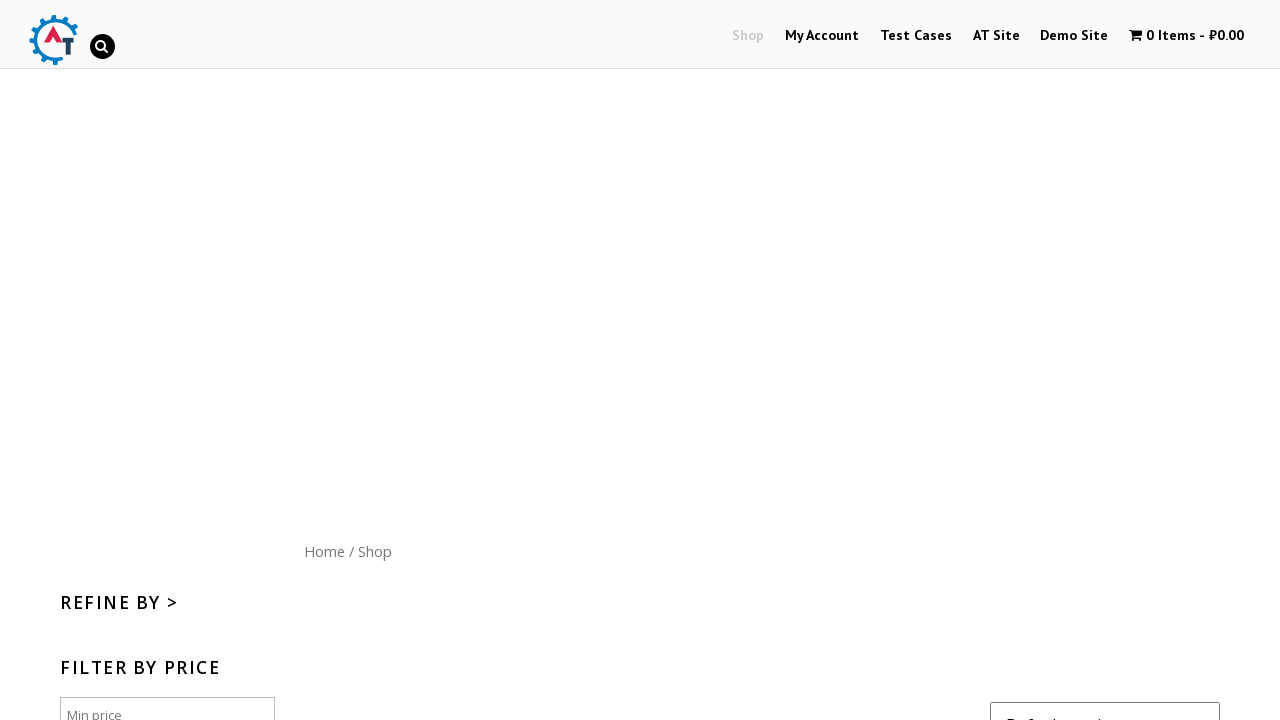

Clicked home navigation link at (324, 551) on xpath=//div[@id='content']/nav//a
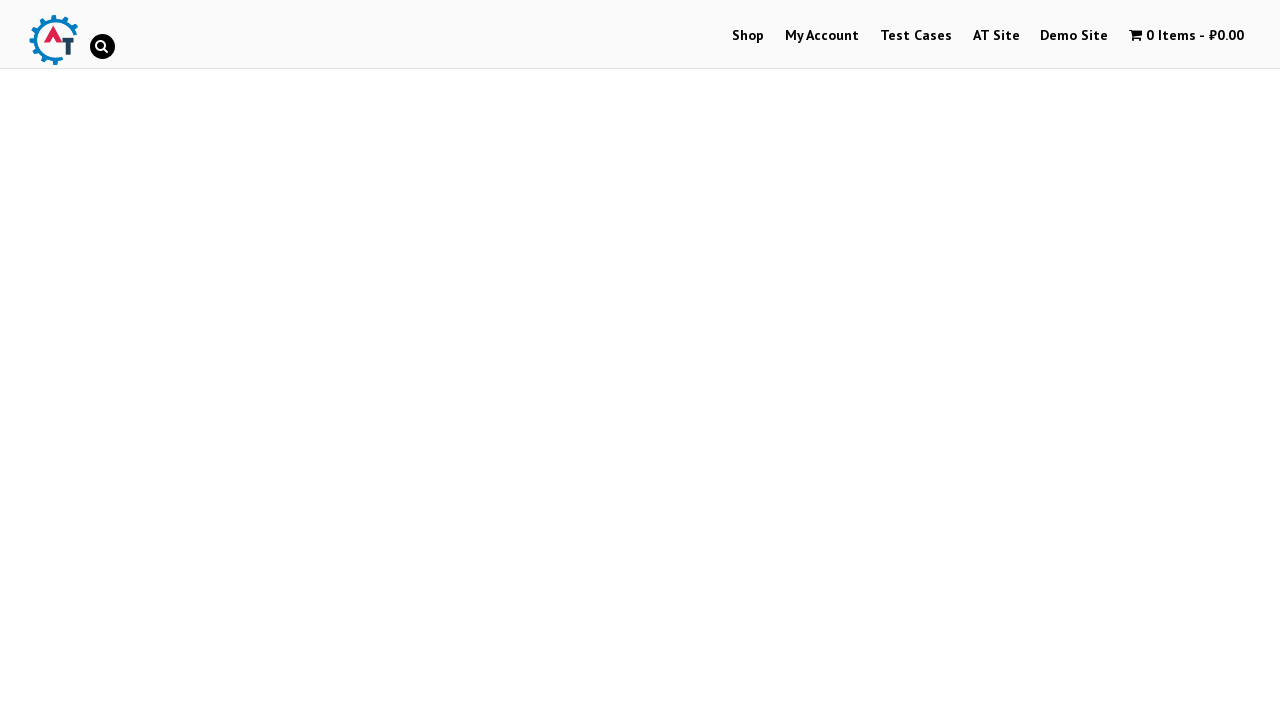

Clicked on a product at (1039, 361) on xpath=//*[@id='text-22-sub_row_1-0-2-2-0']
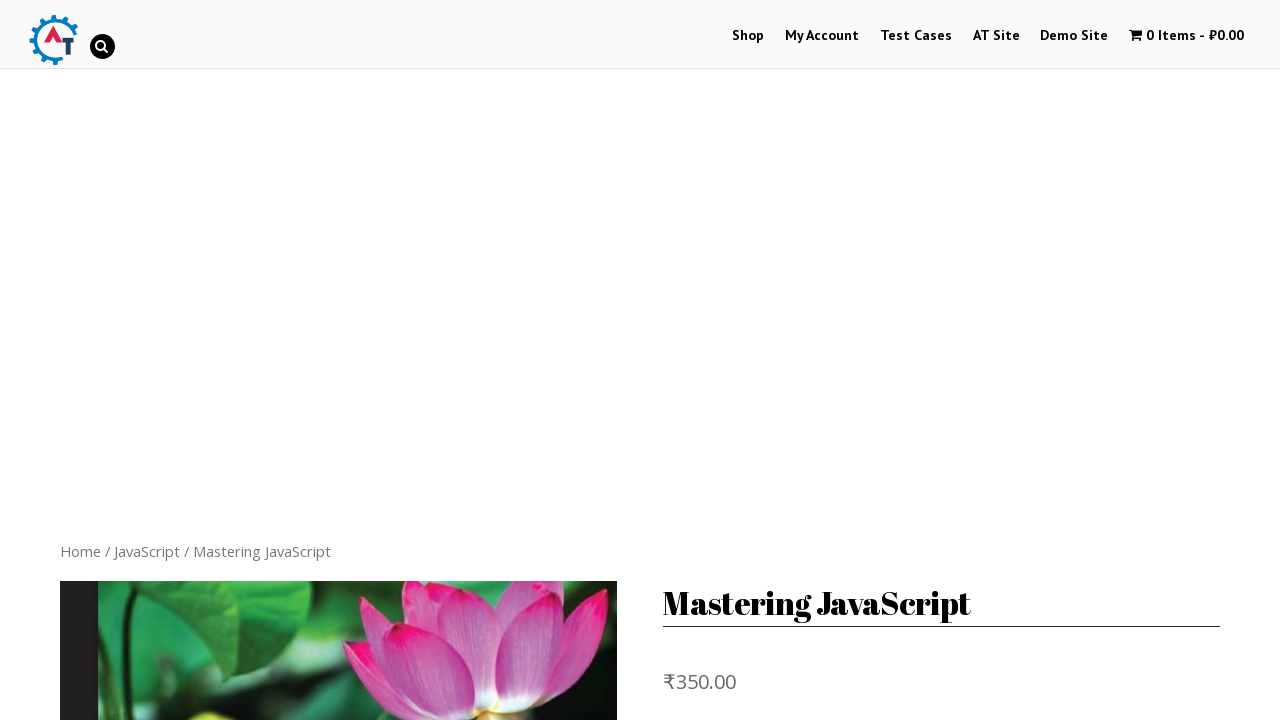

Clicked Add to Basket button at (812, 361) on xpath=//button[@type='submit']
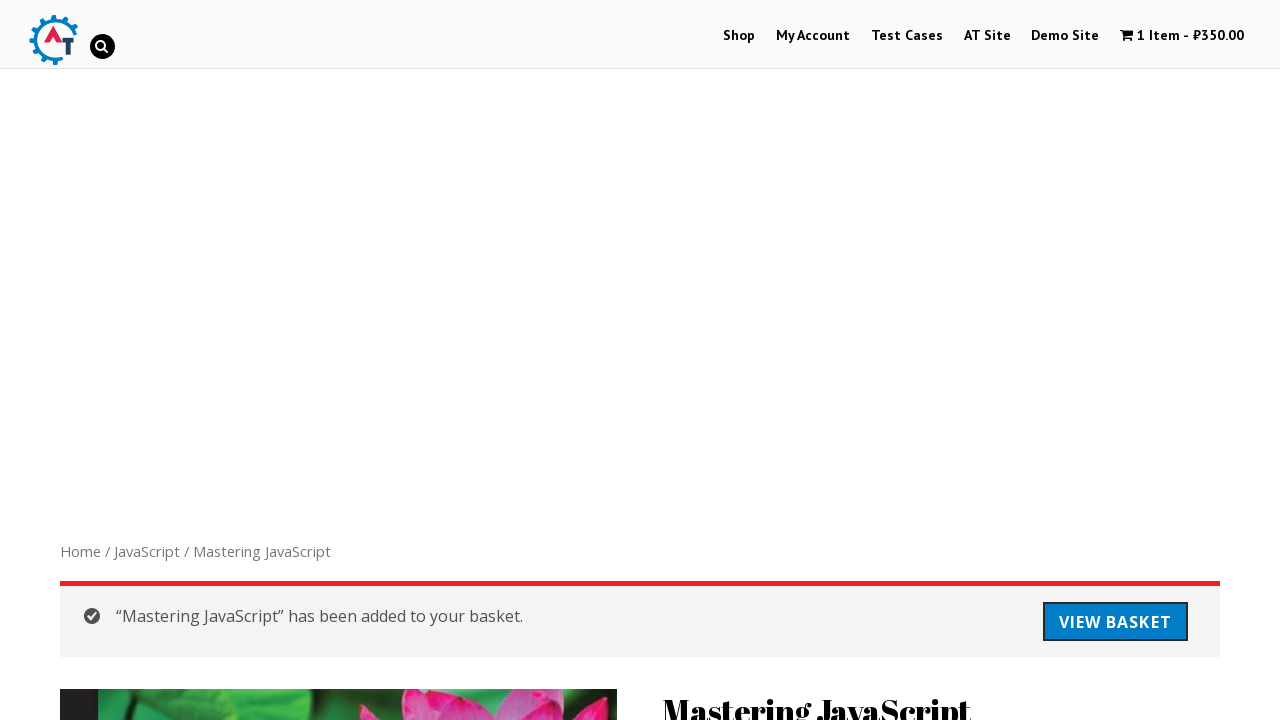

Success message displayed - book added to basket
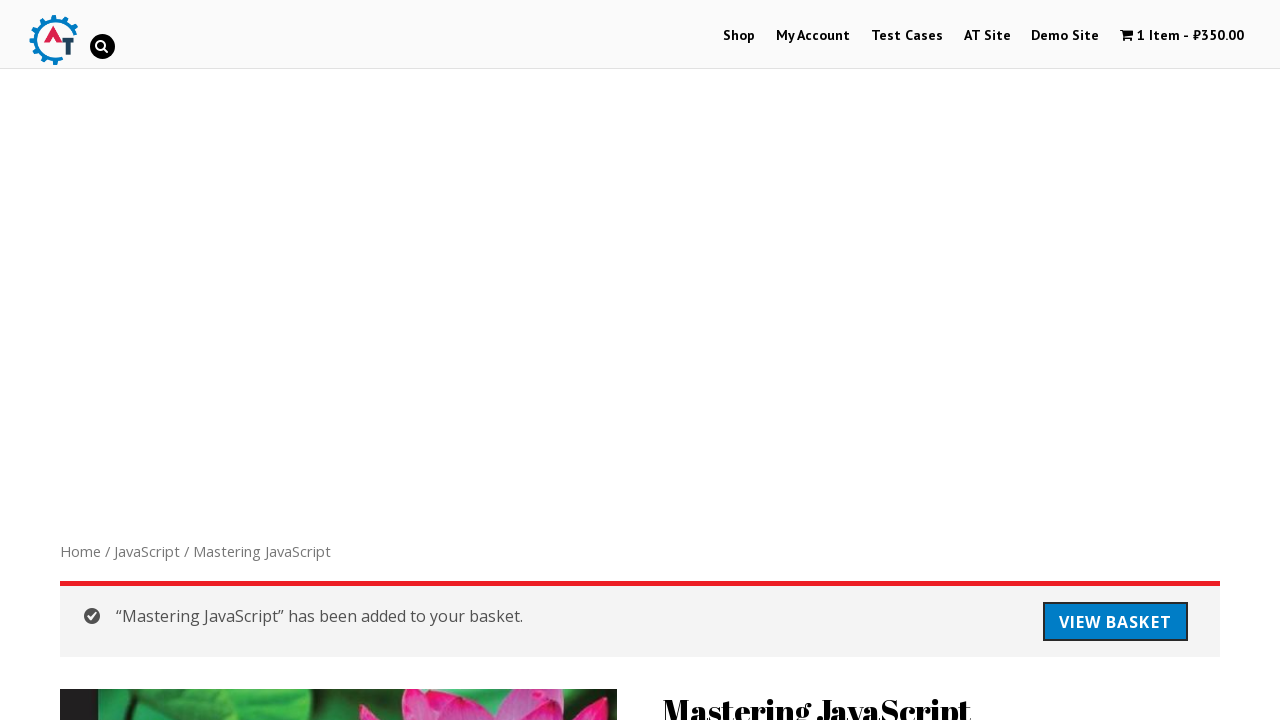

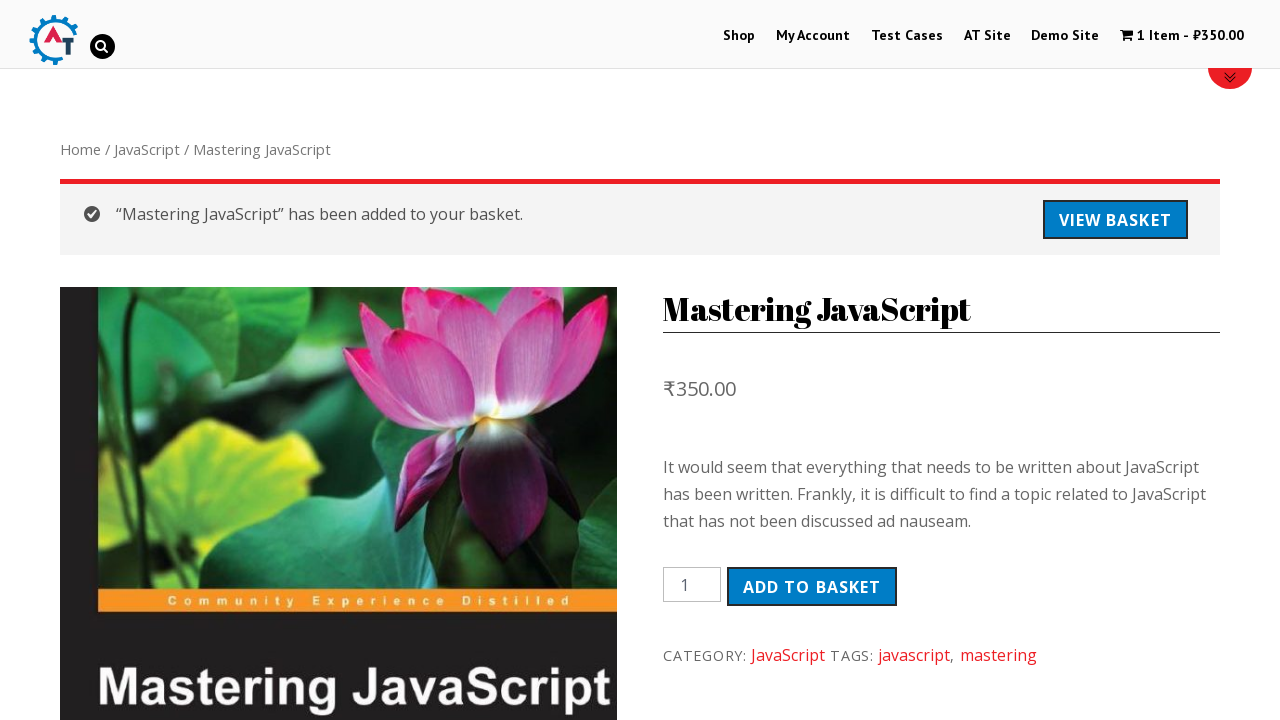